Tests blocking Bluetooth permissions by navigating to permission.site and clicking the Bluetooth permission button

Starting URL: https://permission.site/

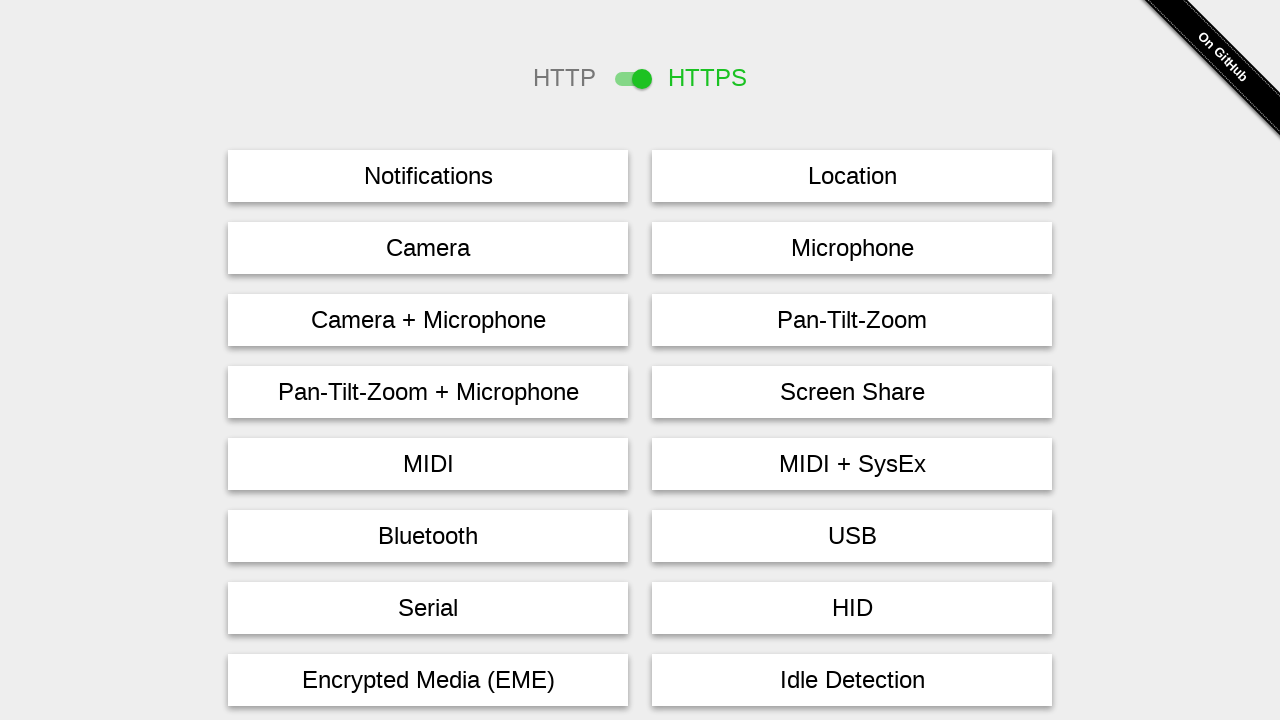

Clicked Bluetooth permission button at (428, 536) on #bluetooth
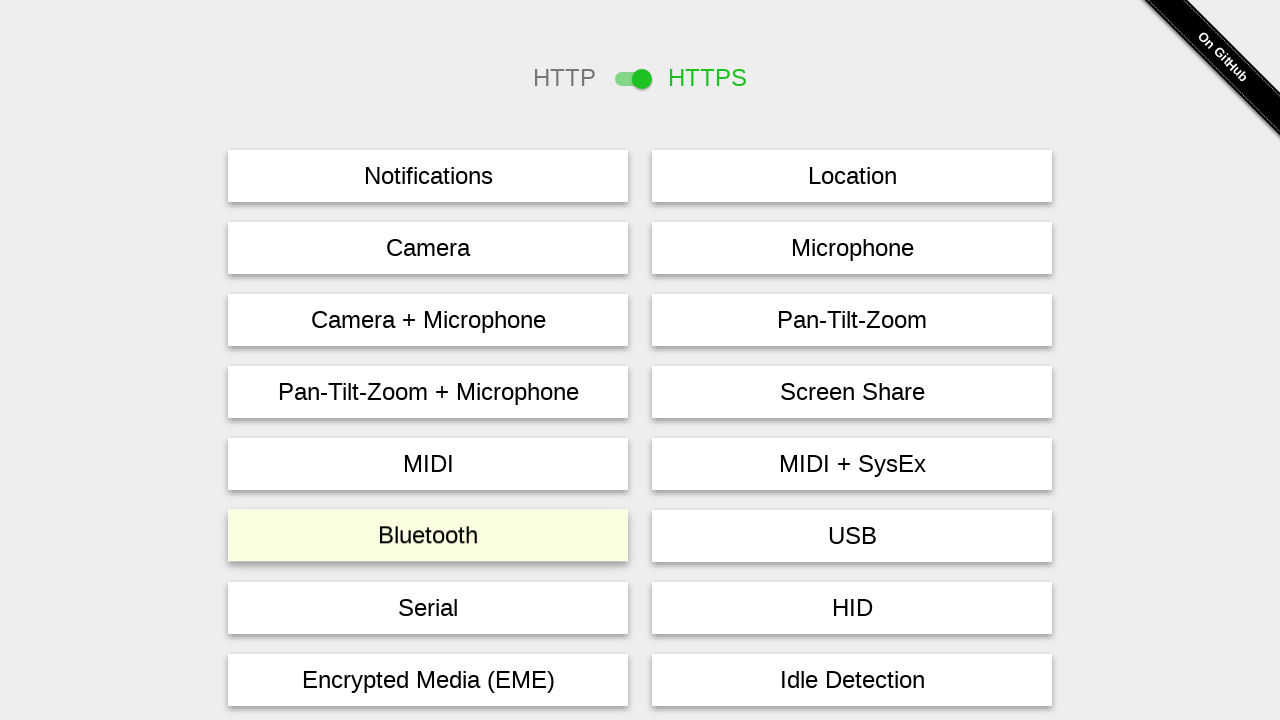

Waited for permission dialog/result
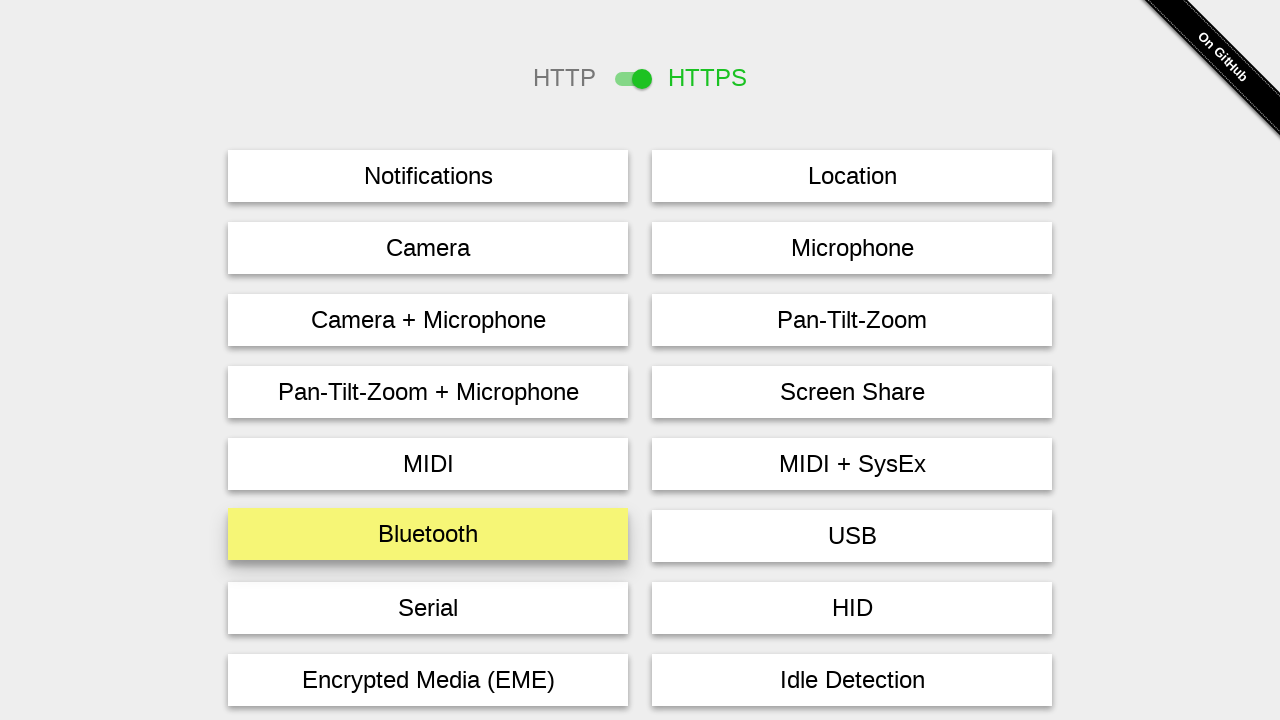

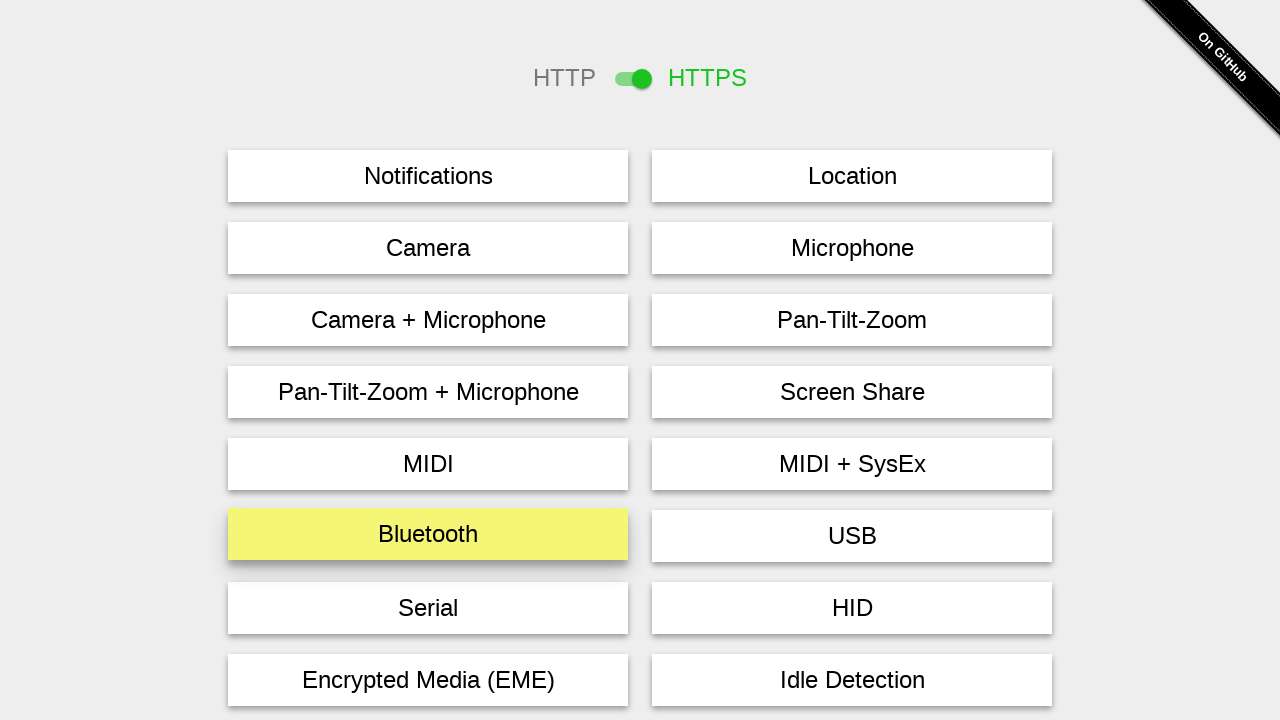